Navigates to the same blog post page and verifies Open Graph metadata properties are correctly configured for social sharing (duplicate test of the previous one).

Starting URL: https://bach.software/posts/1-mastering-conditional-property-types-with-vue-3_3-generics

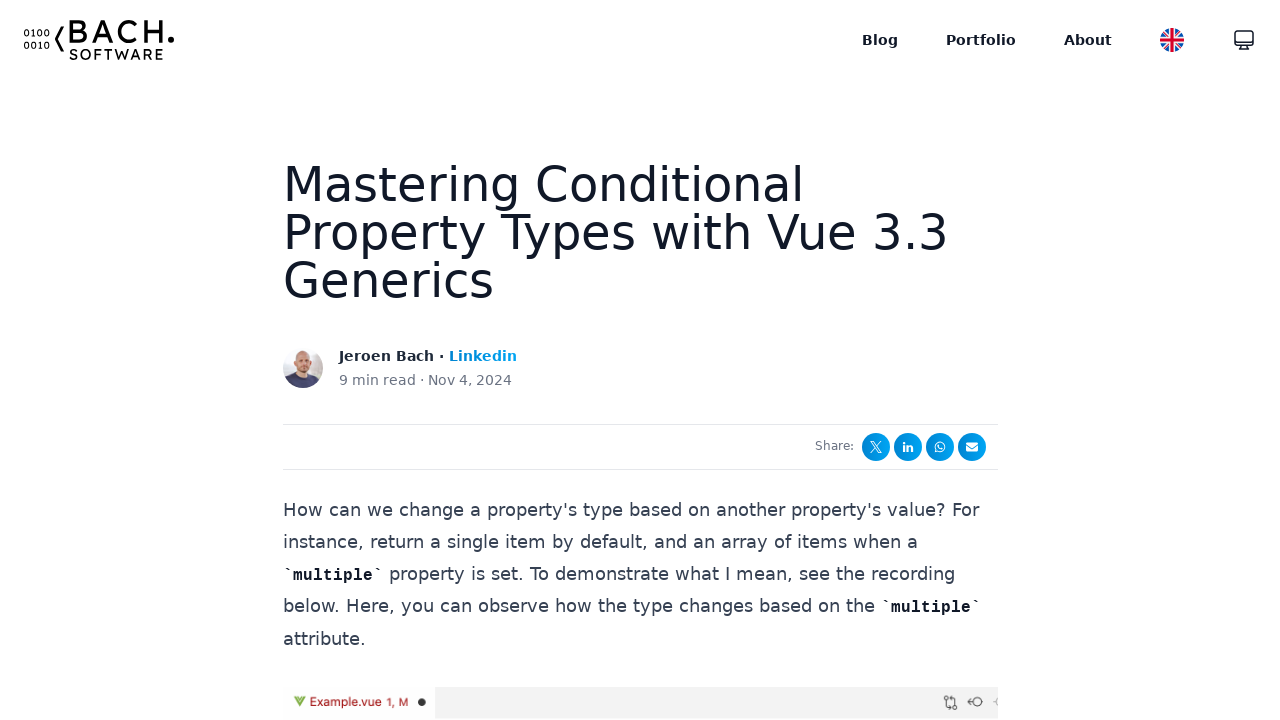

Waited for page to load with domcontentloaded state
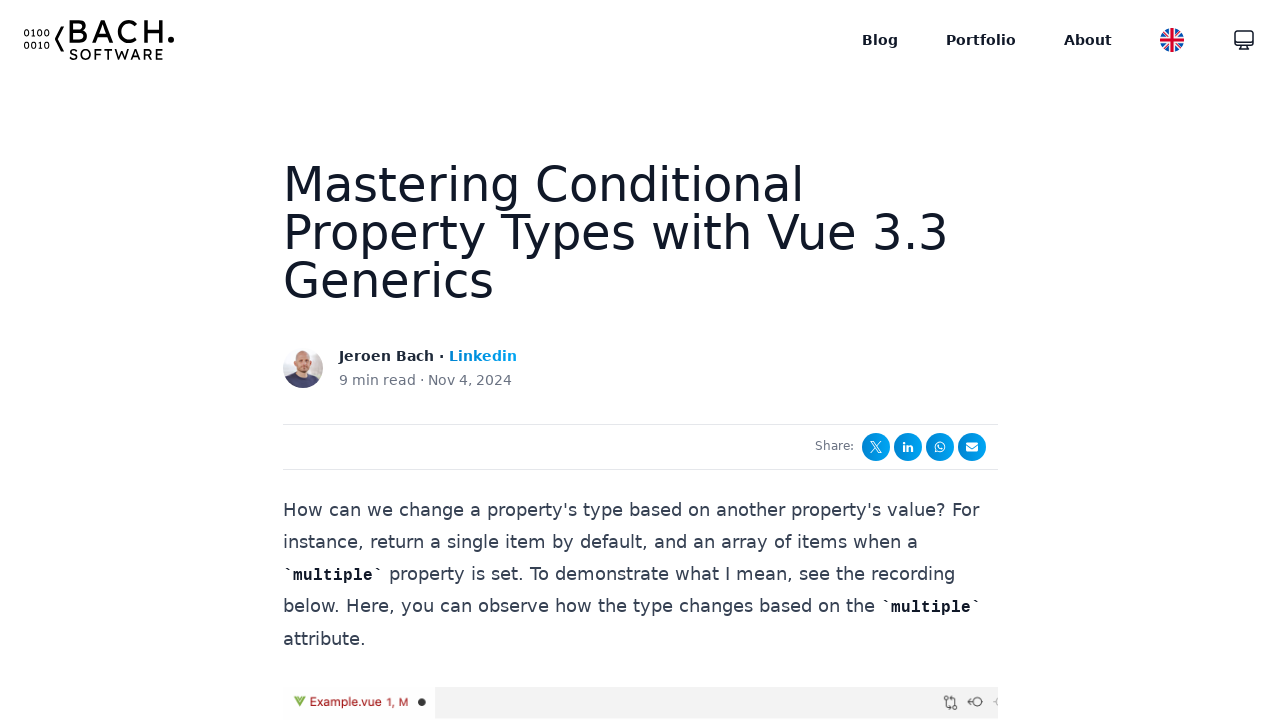

Verified page title matches expected value
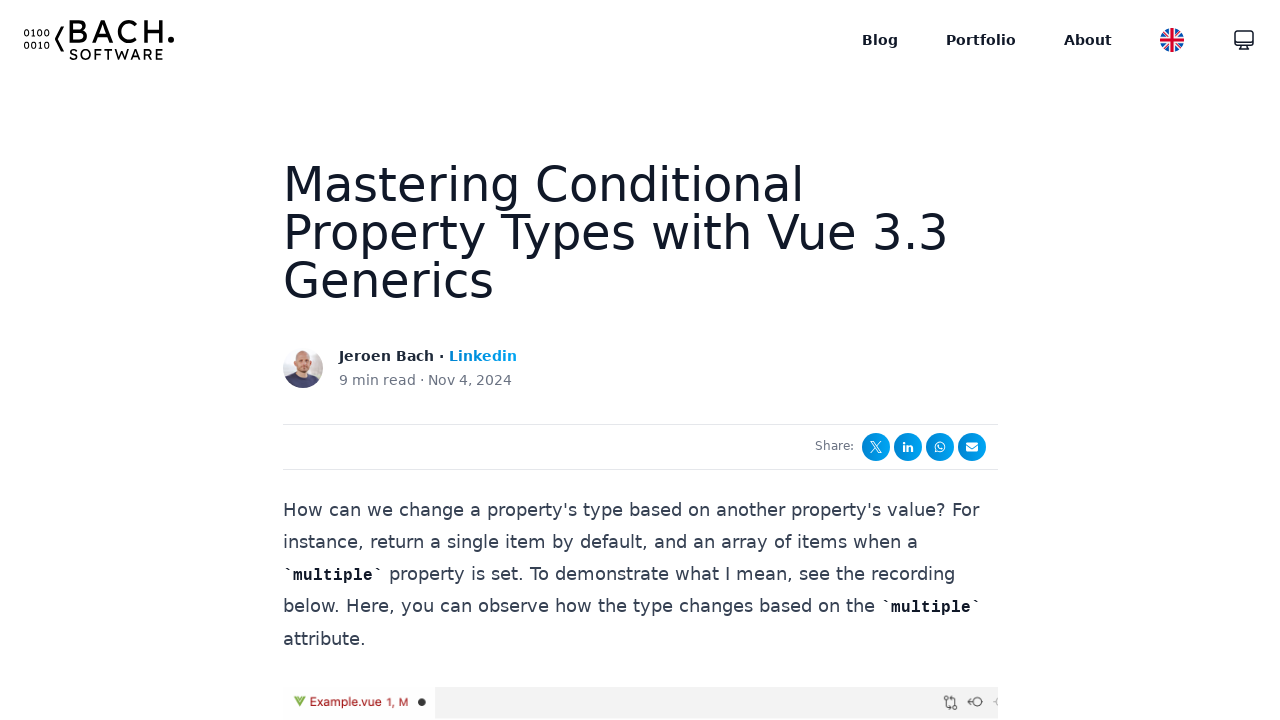

Retrieved og:title metadata property
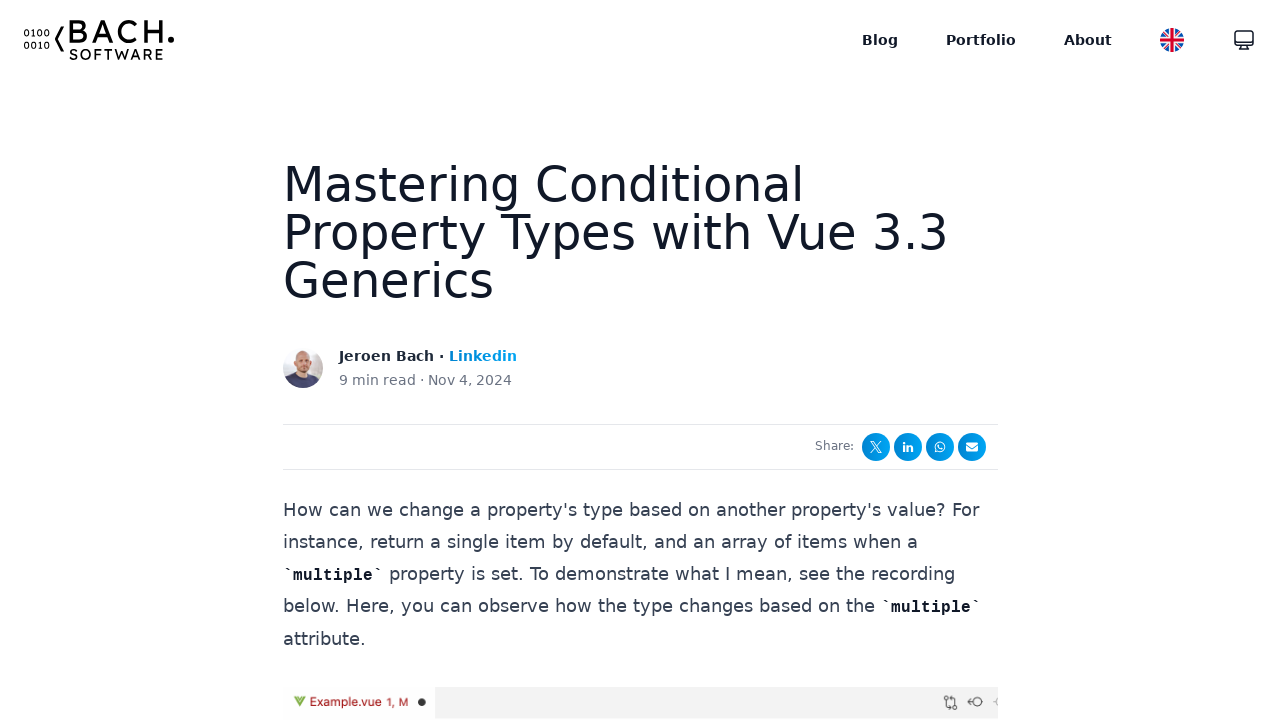

Verified og:title matches expected value
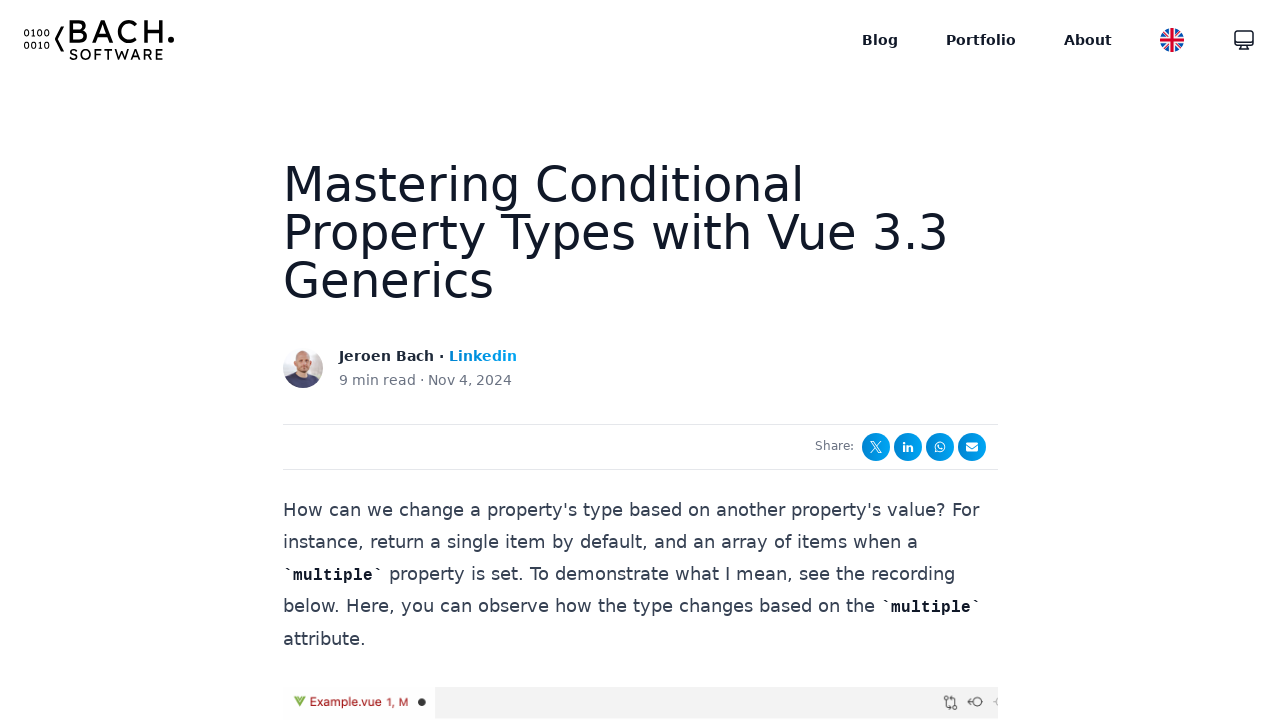

Retrieved description metadata property
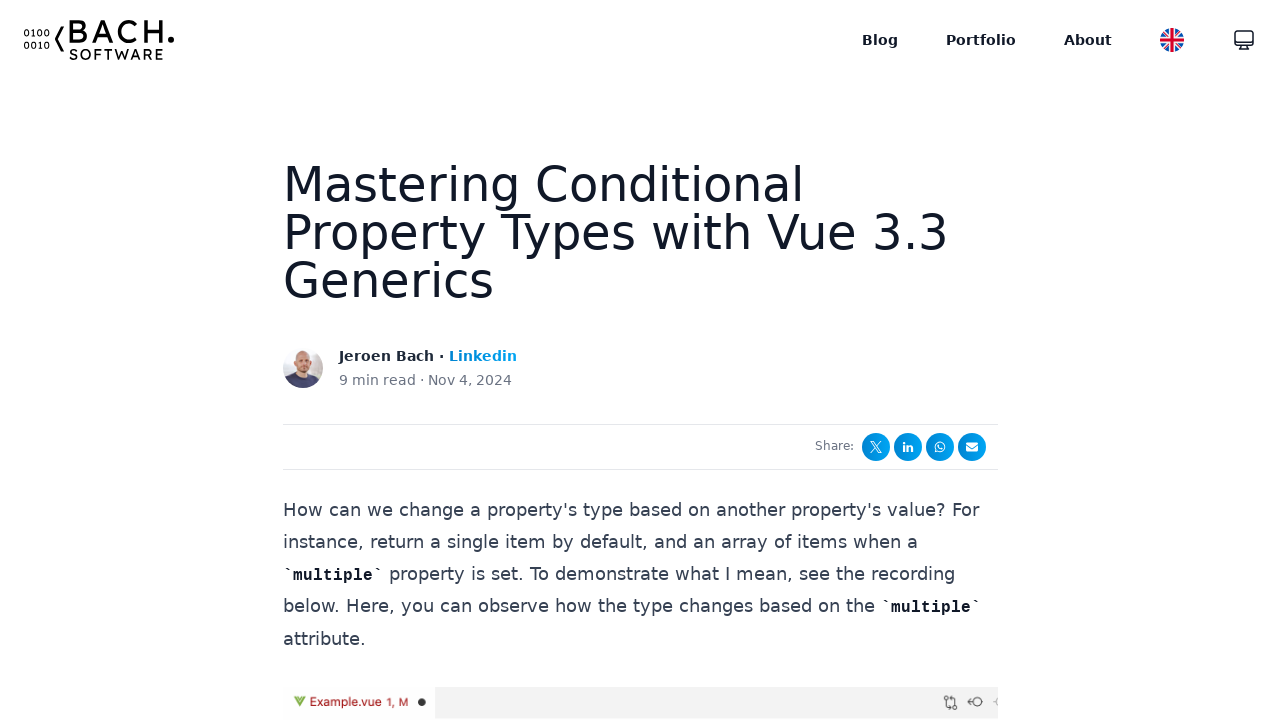

Verified description metadata matches expected value
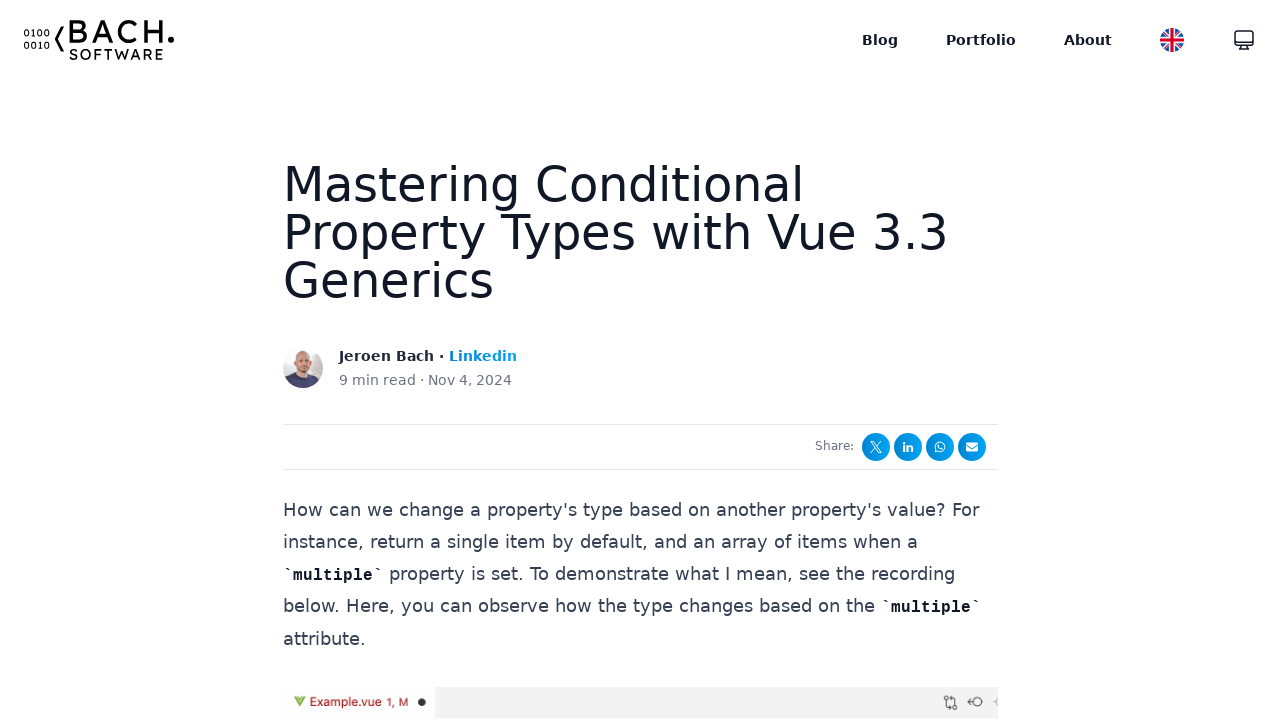

Retrieved og:description metadata property
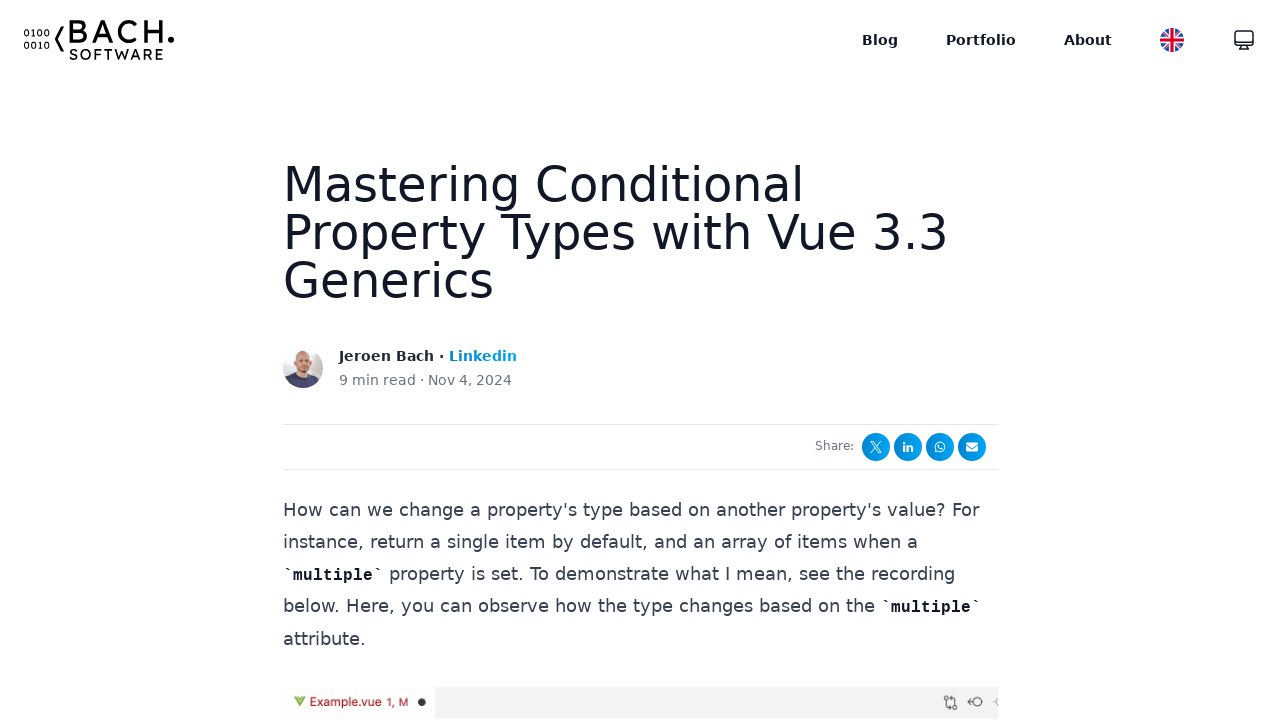

Verified og:description matches expected value
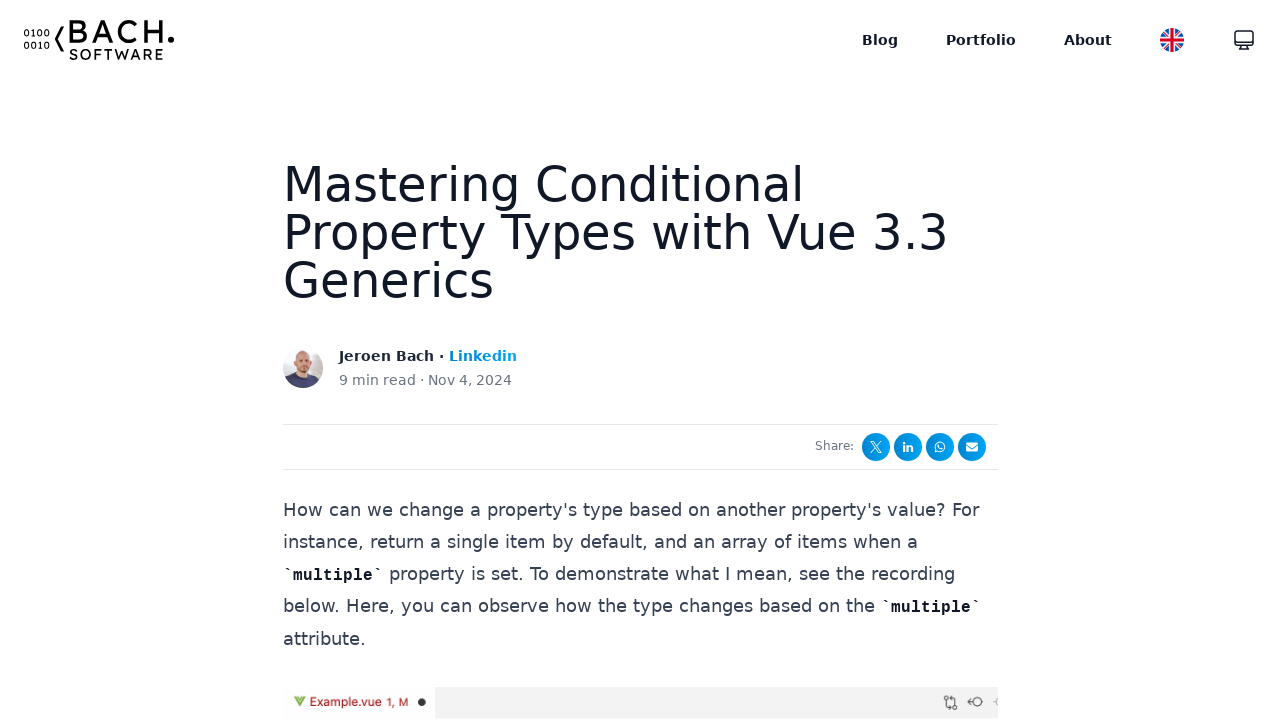

Retrieved og:url metadata property
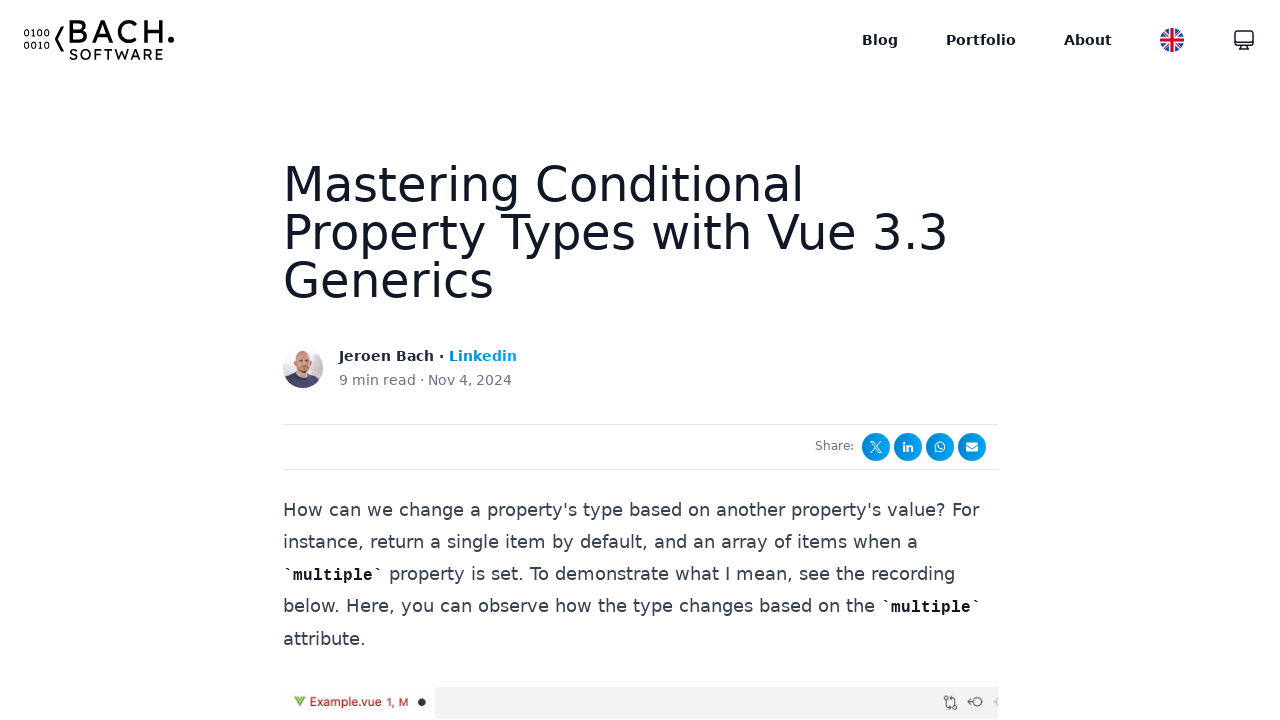

Verified og:url matches expected value
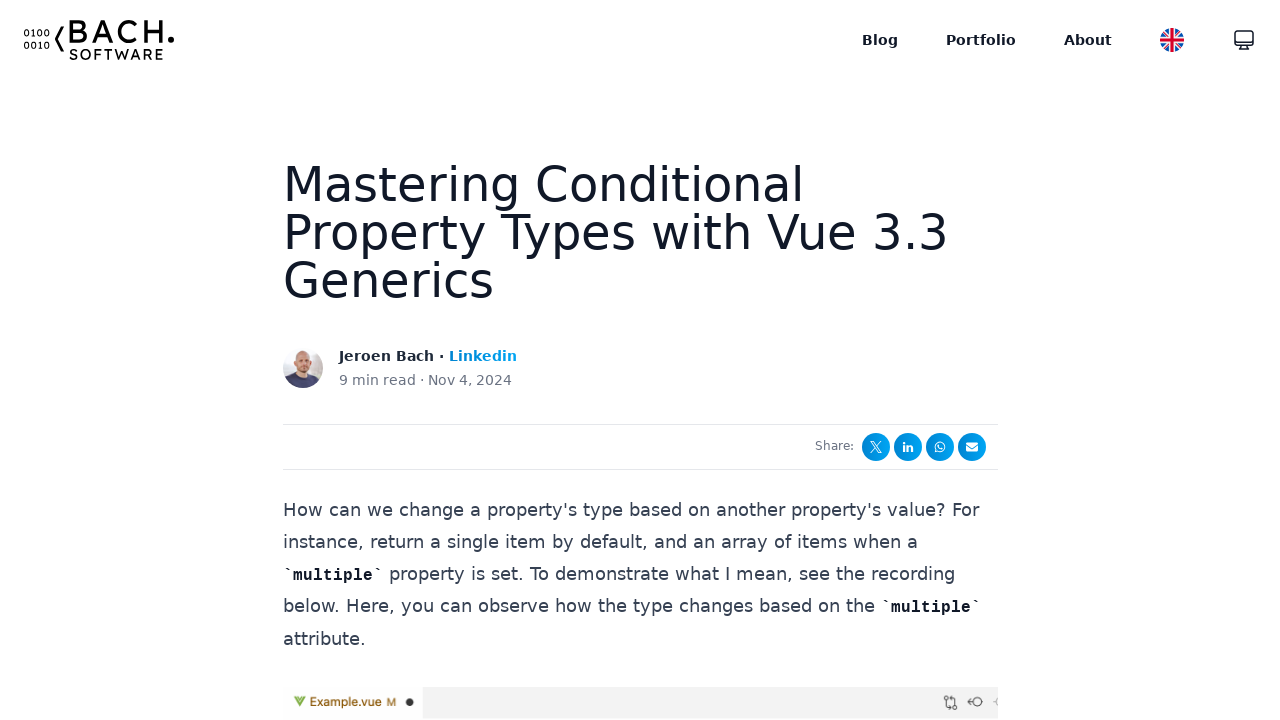

Retrieved og:image metadata property
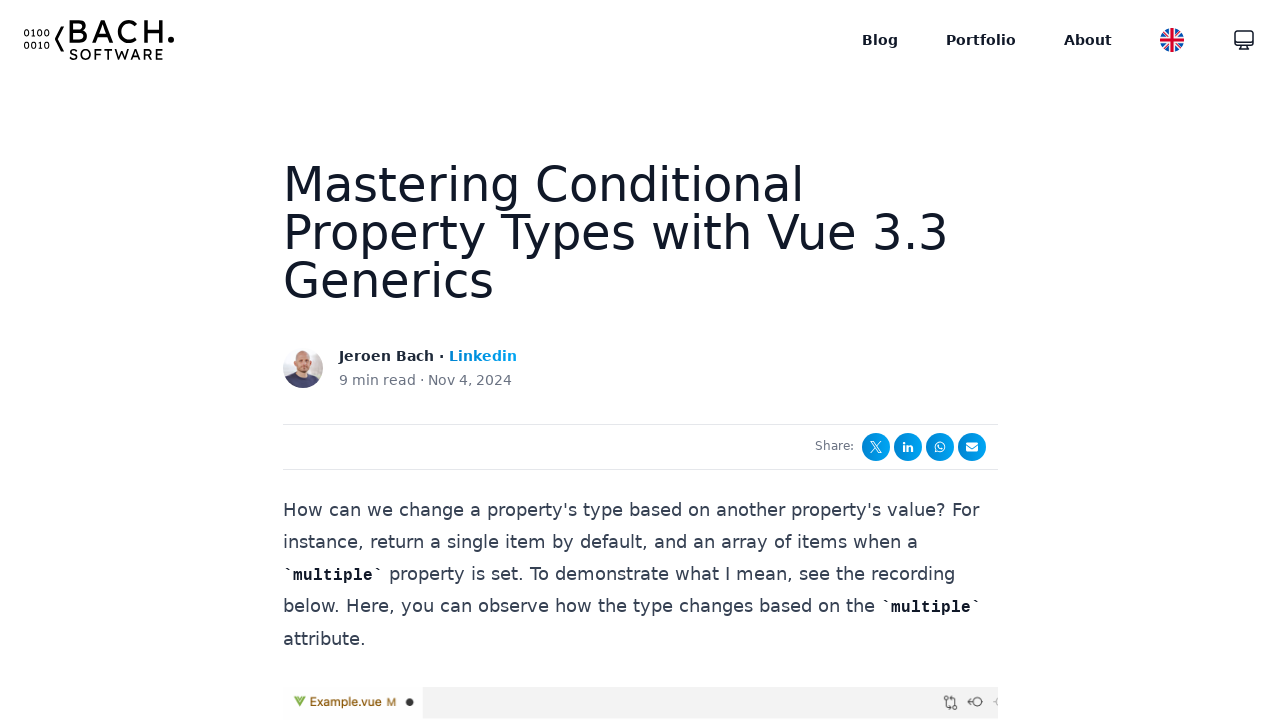

Verified og:image matches expected value
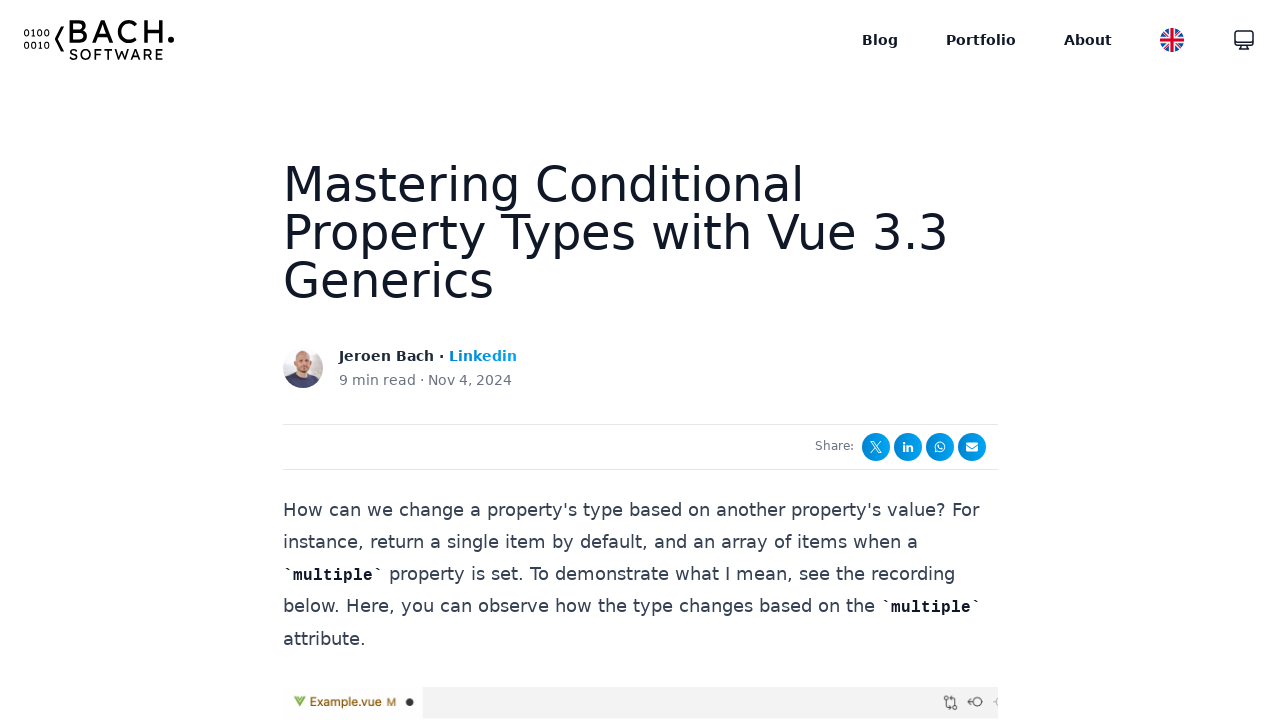

Retrieved og:image:alt metadata property
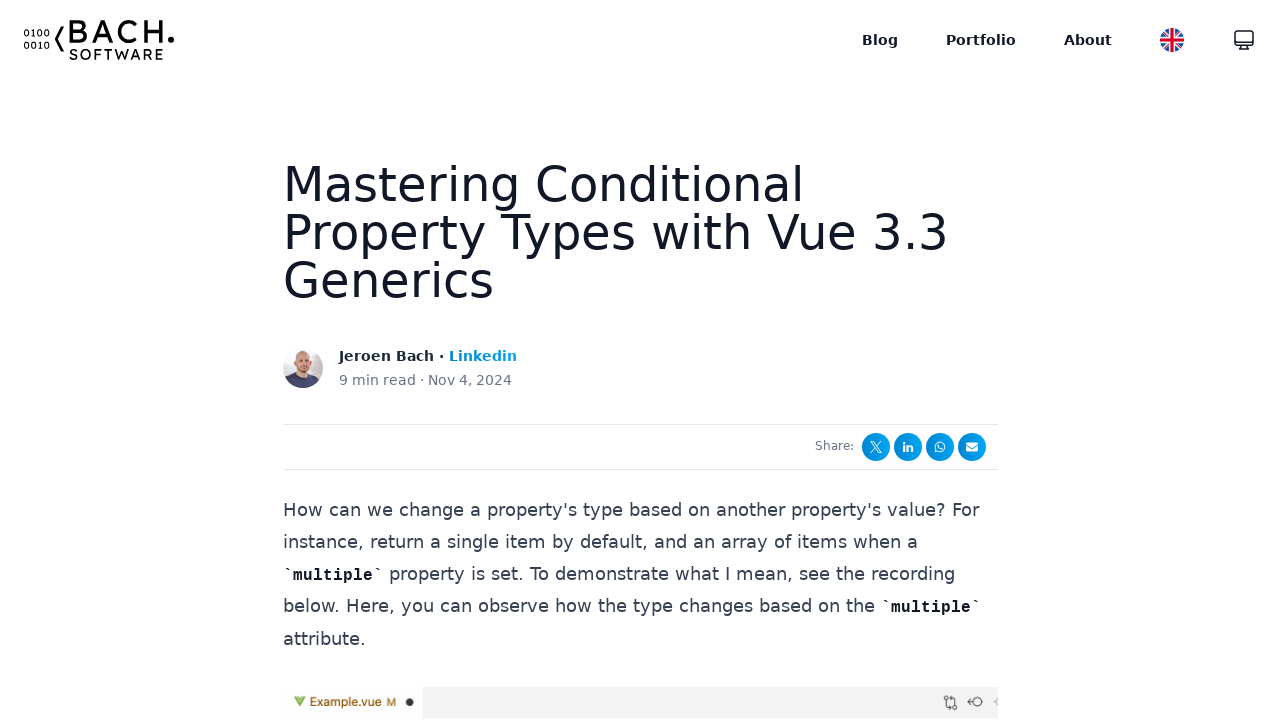

Verified og:image:alt matches expected value
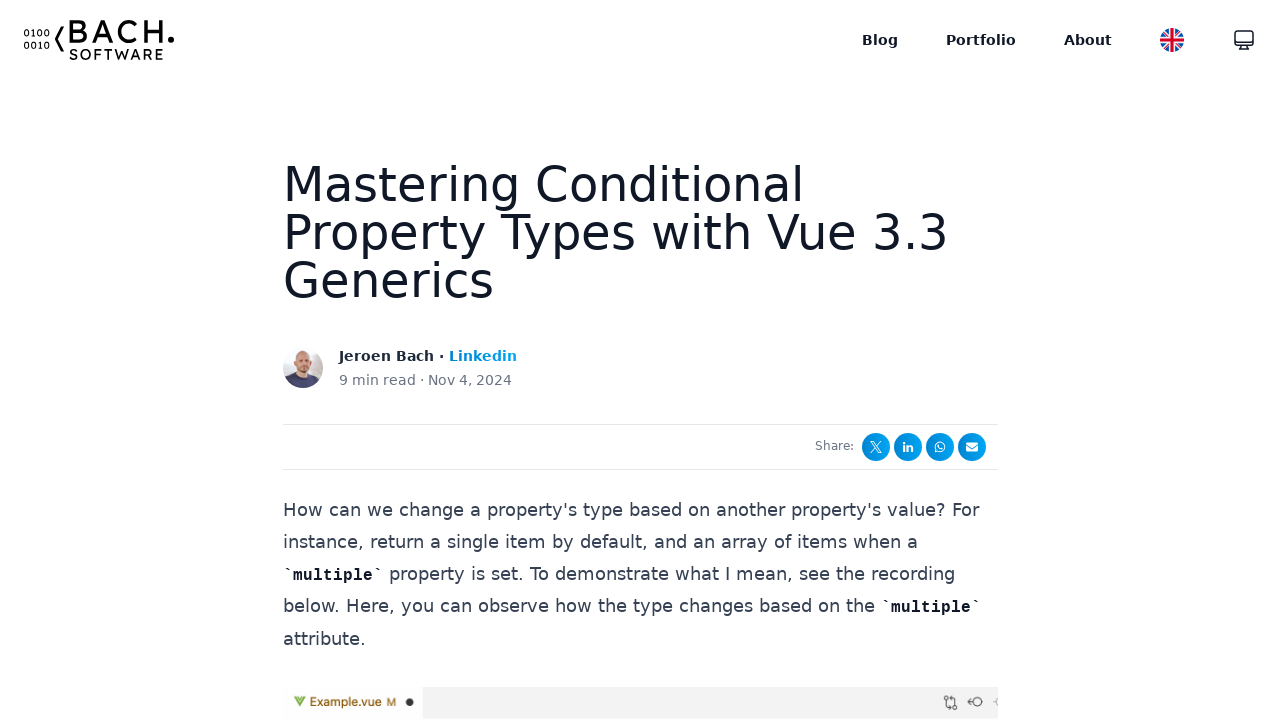

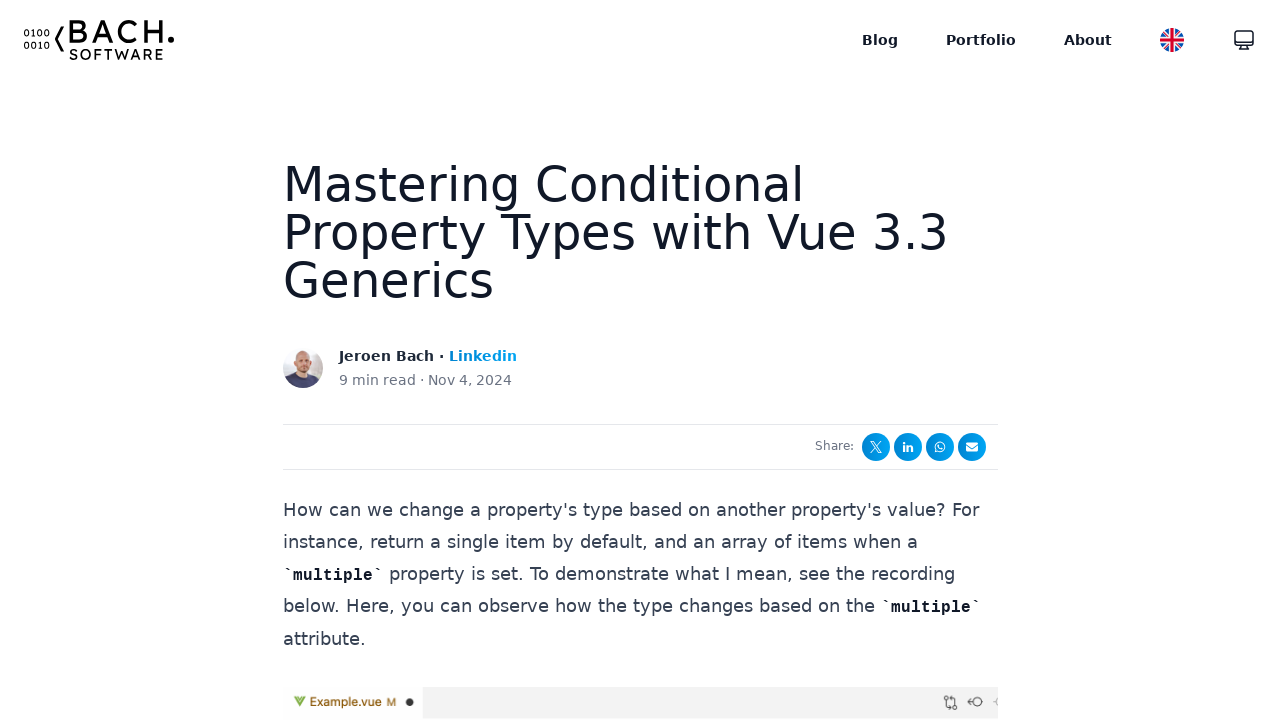